Tests fetching text field values by entering text into the first name field and verifying the element's placeholder and value attributes can be retrieved.

Starting URL: https://naveenautomationlabs.com/opencart/index.php?route=account/register

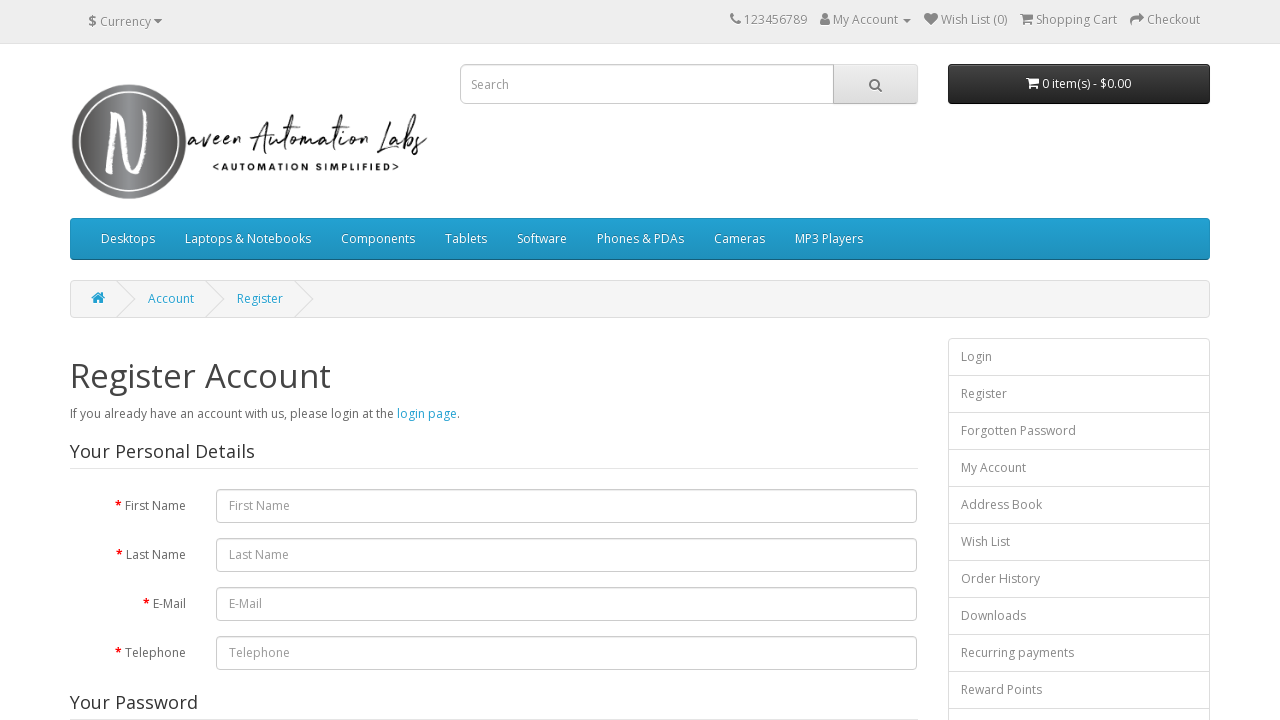

Filled first name field with 'Naveen you rock' on #input-firstname
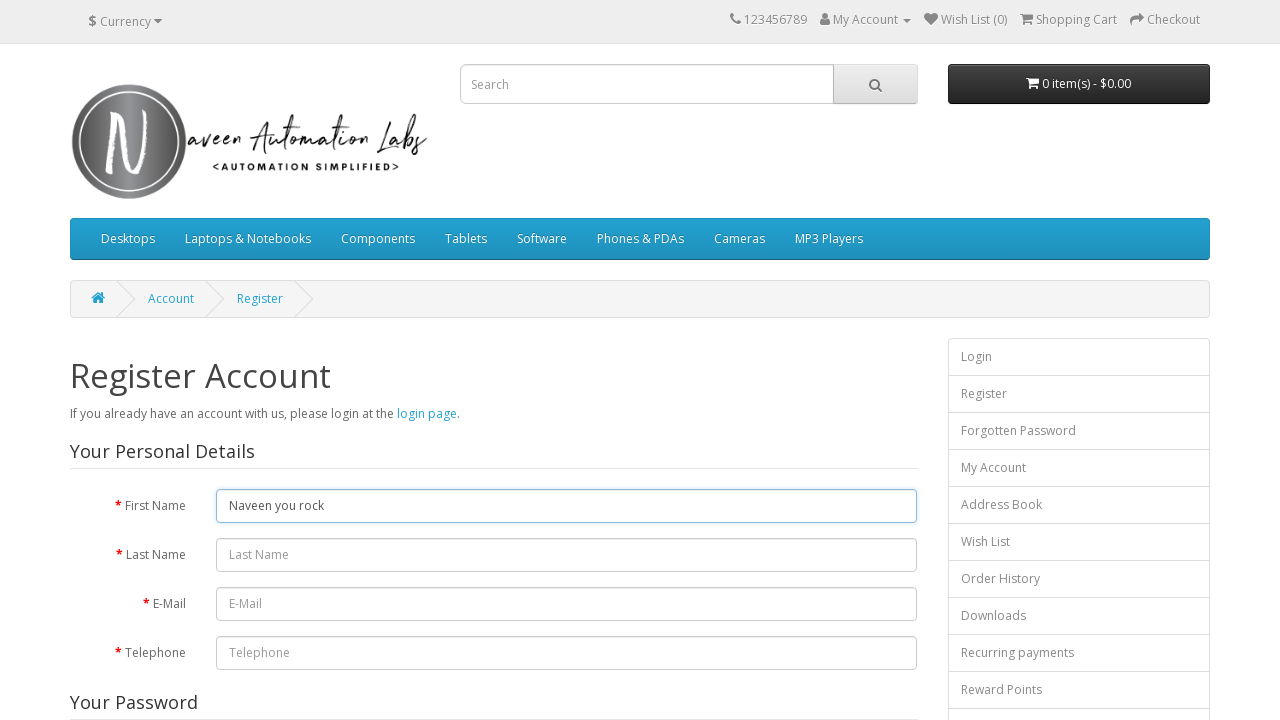

Located the first name input element
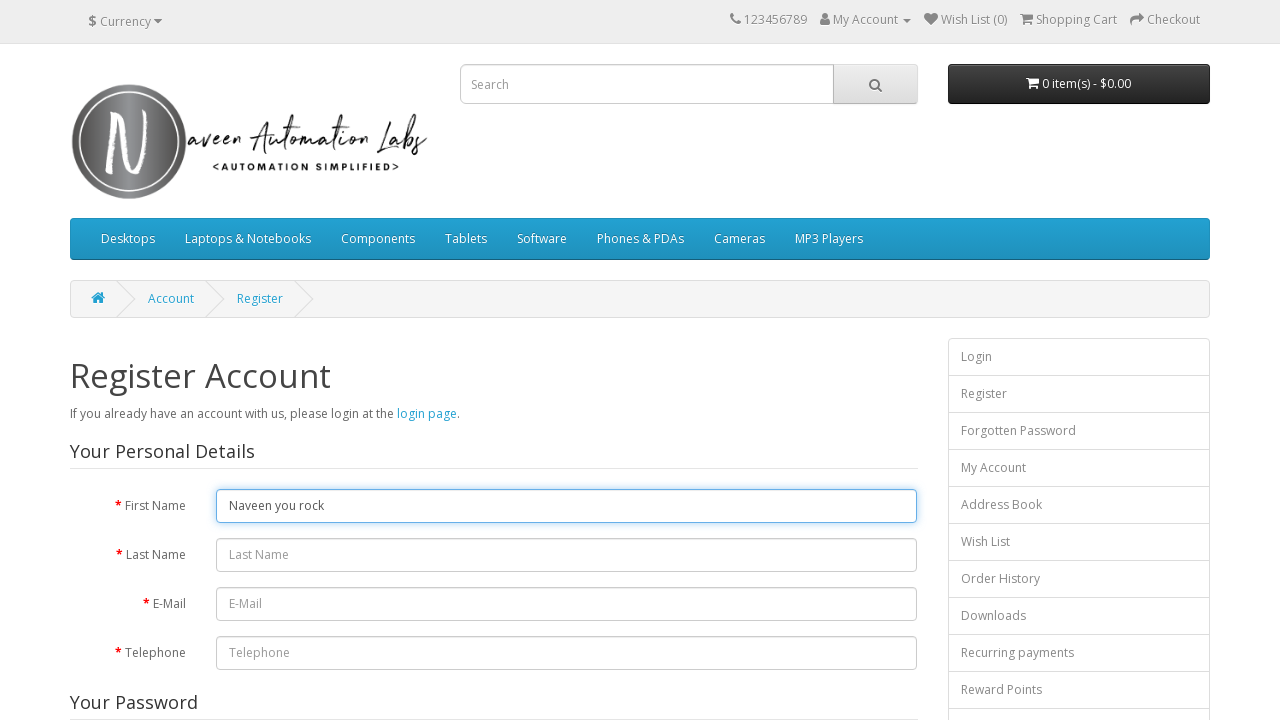

Retrieved placeholder attribute value: 'First Name'
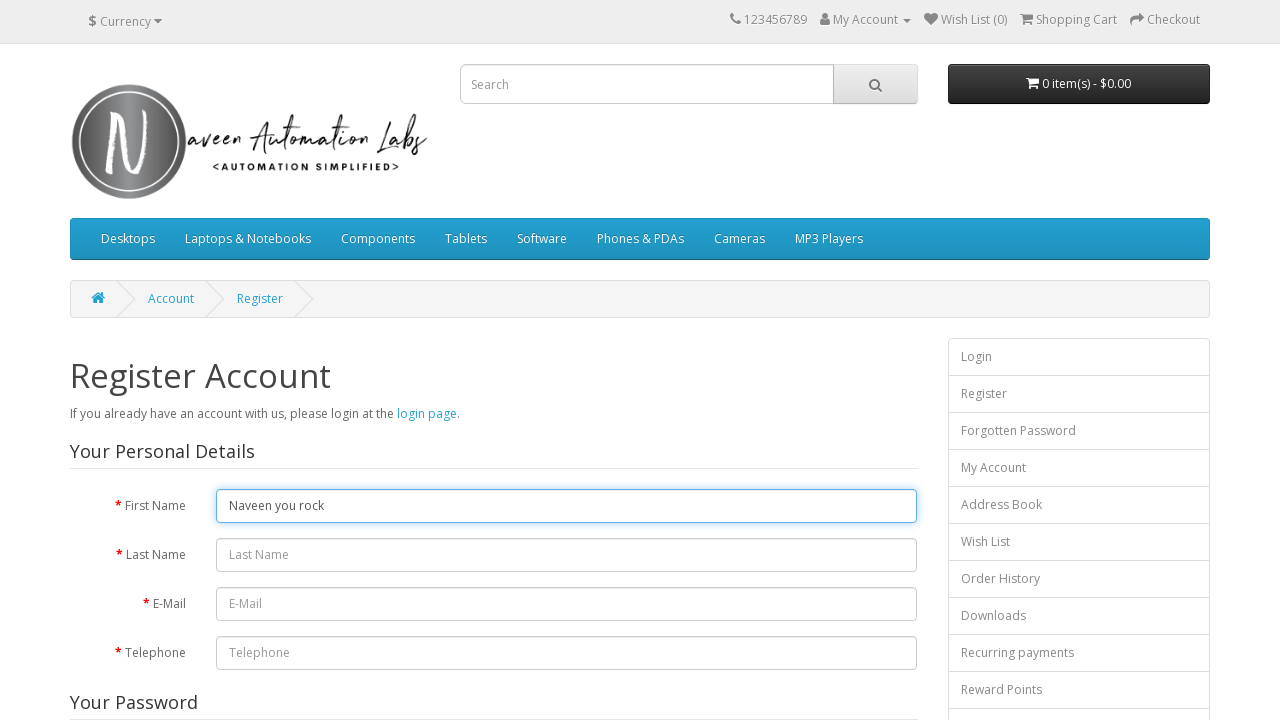

Retrieved entered value attribute: ''
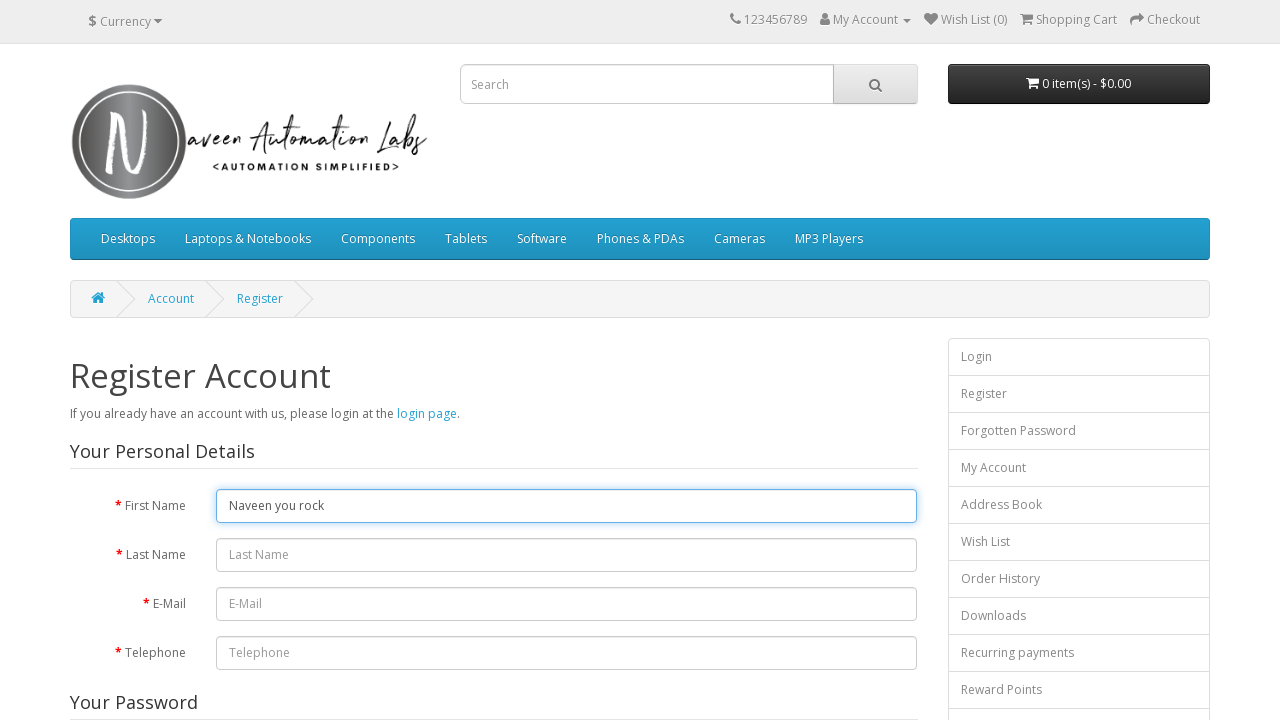

Waited 500ms to ensure value is captured
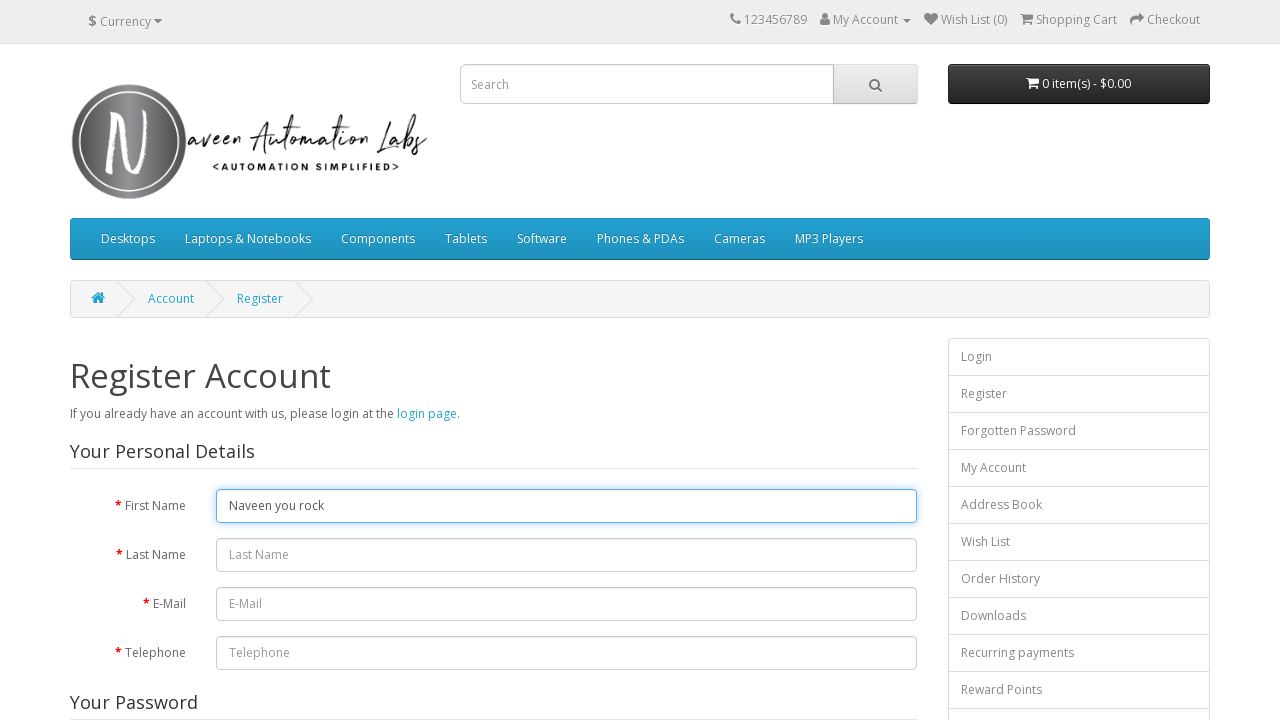

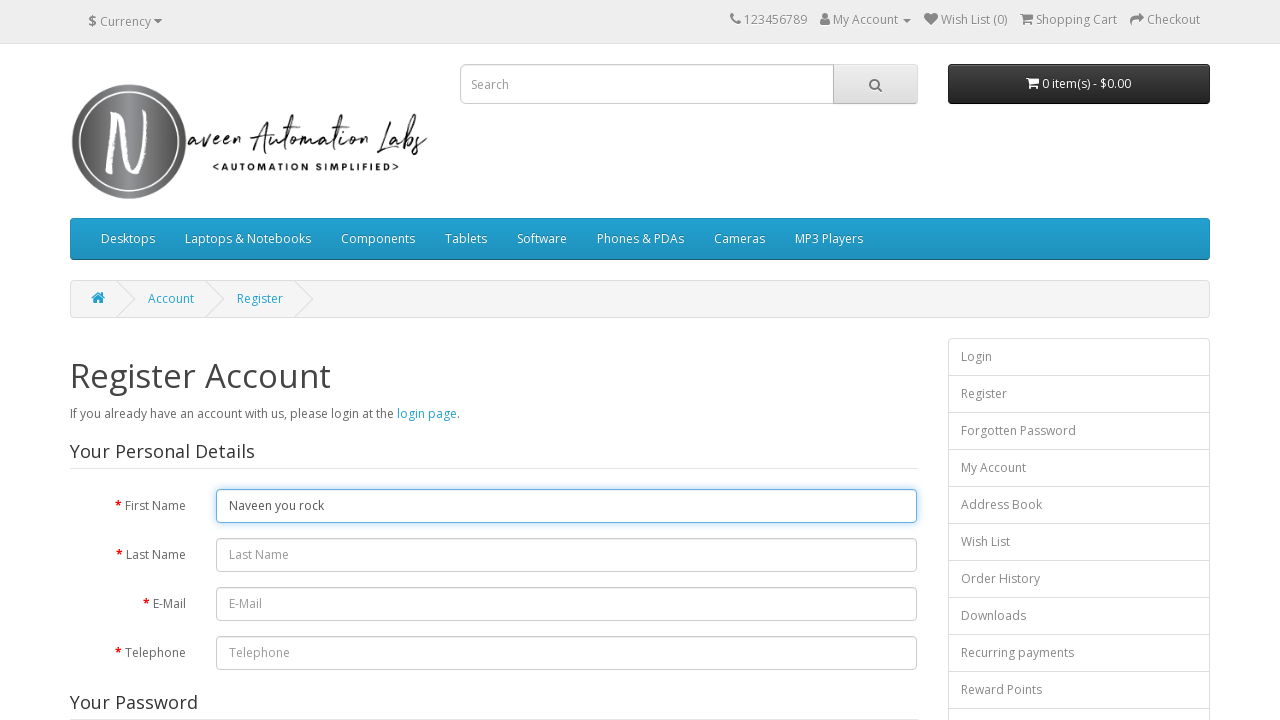